Tests e-commerce cart functionality by navigating to shop, adding a book to cart, verifying item count and price, then navigating to cart page to verify subtotal and total amounts.

Starting URL: https://practice.automationtesting.in/

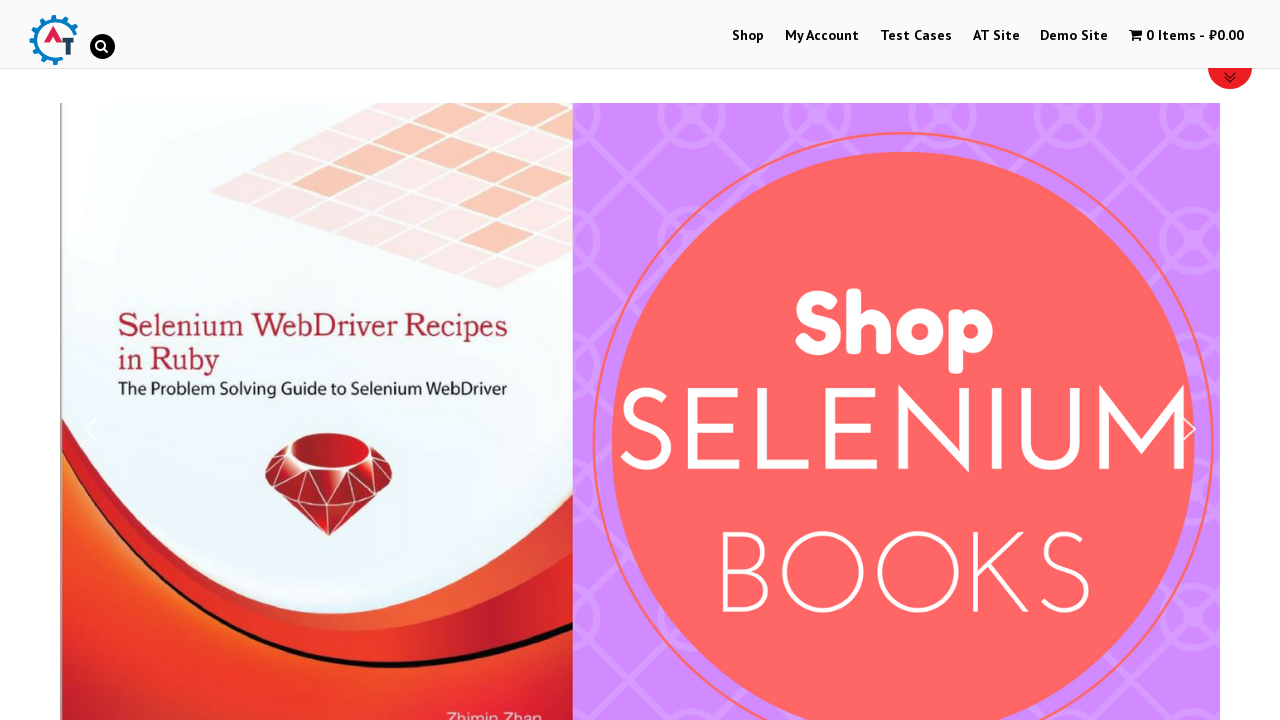

Clicked Shop menu to navigate to shop page at (748, 36) on #menu-item-40
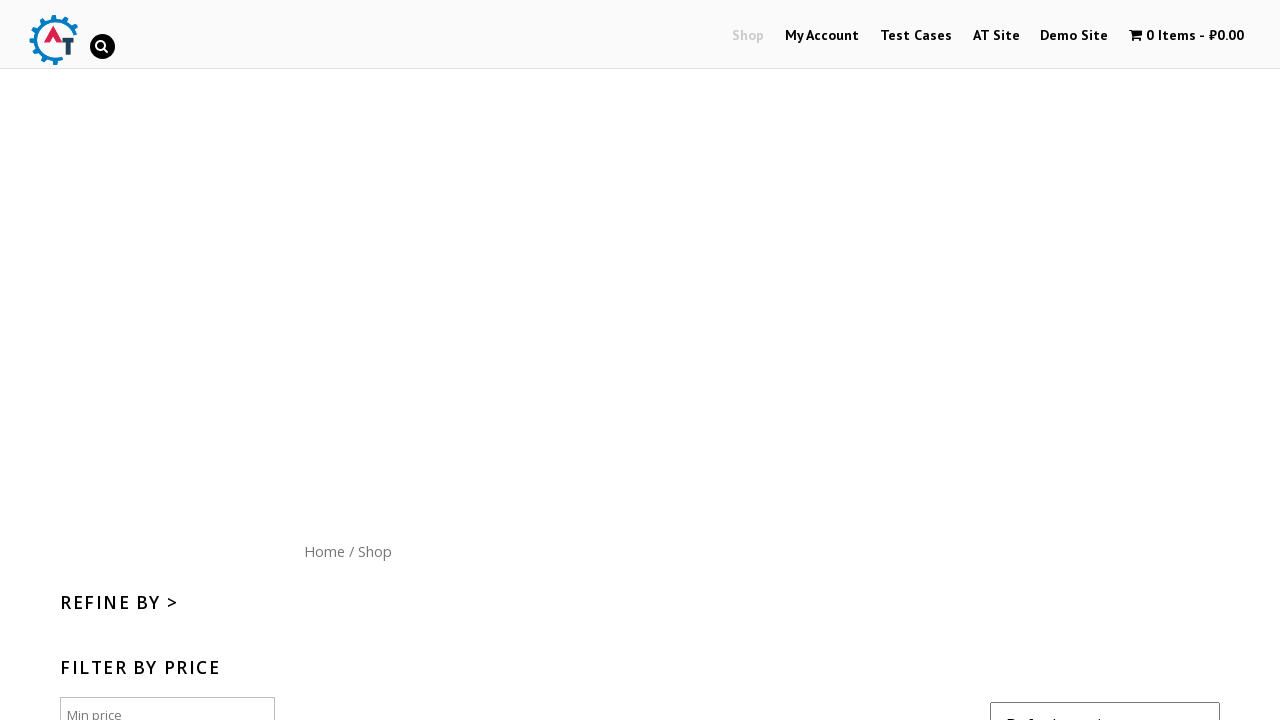

Products loaded on shop page
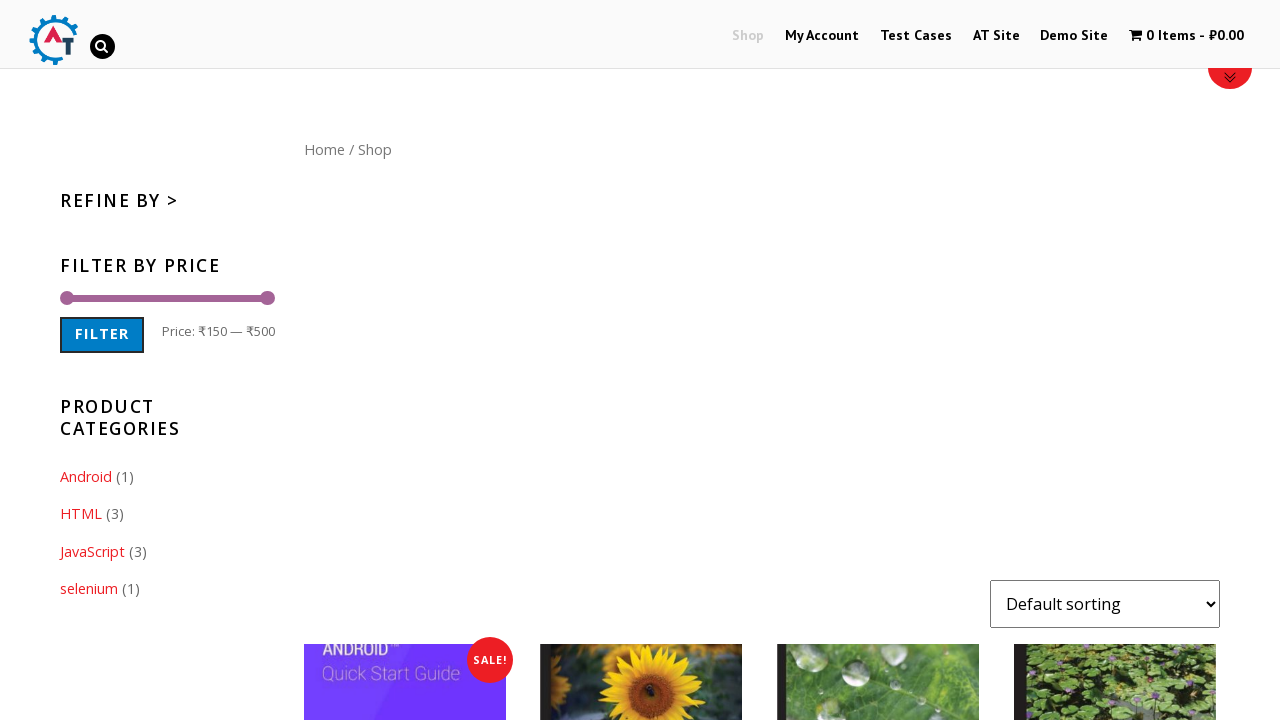

Clicked 'Add to Cart' button on 4th product (book) at (1115, 361) on .products.masonry-done li:nth-child(4) a:nth-child(2)
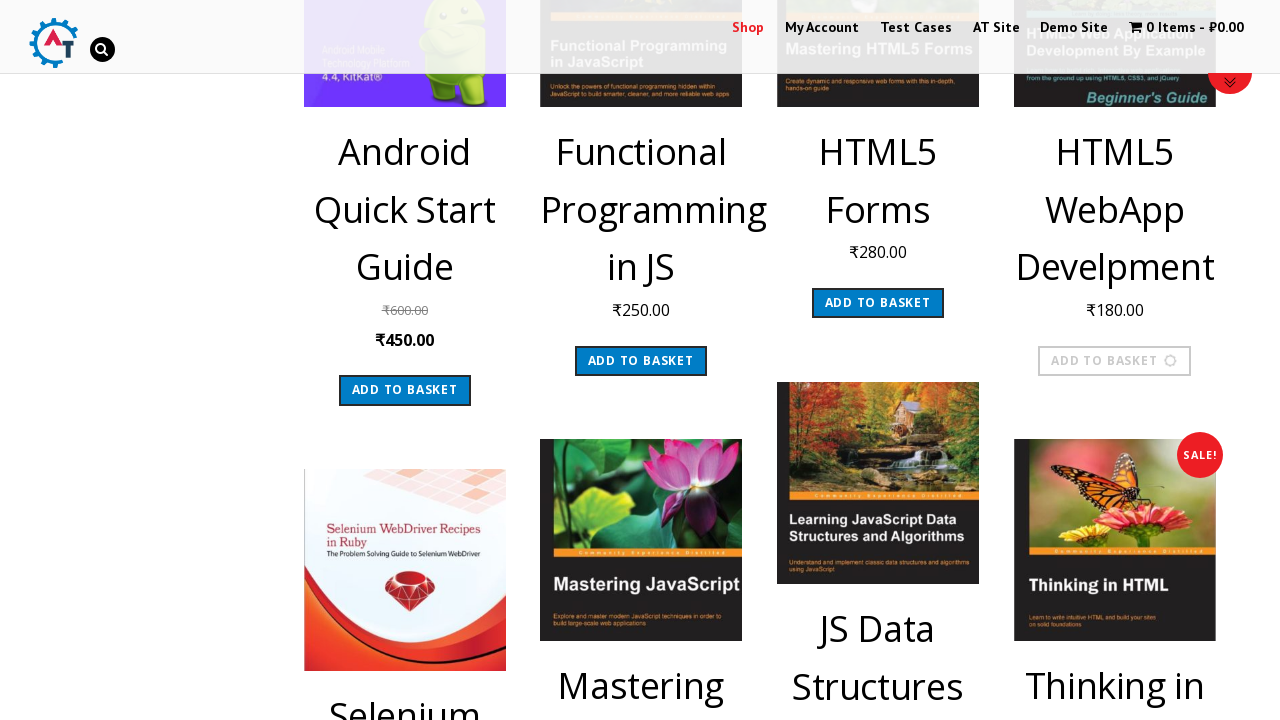

Item added to cart - cart contents updated
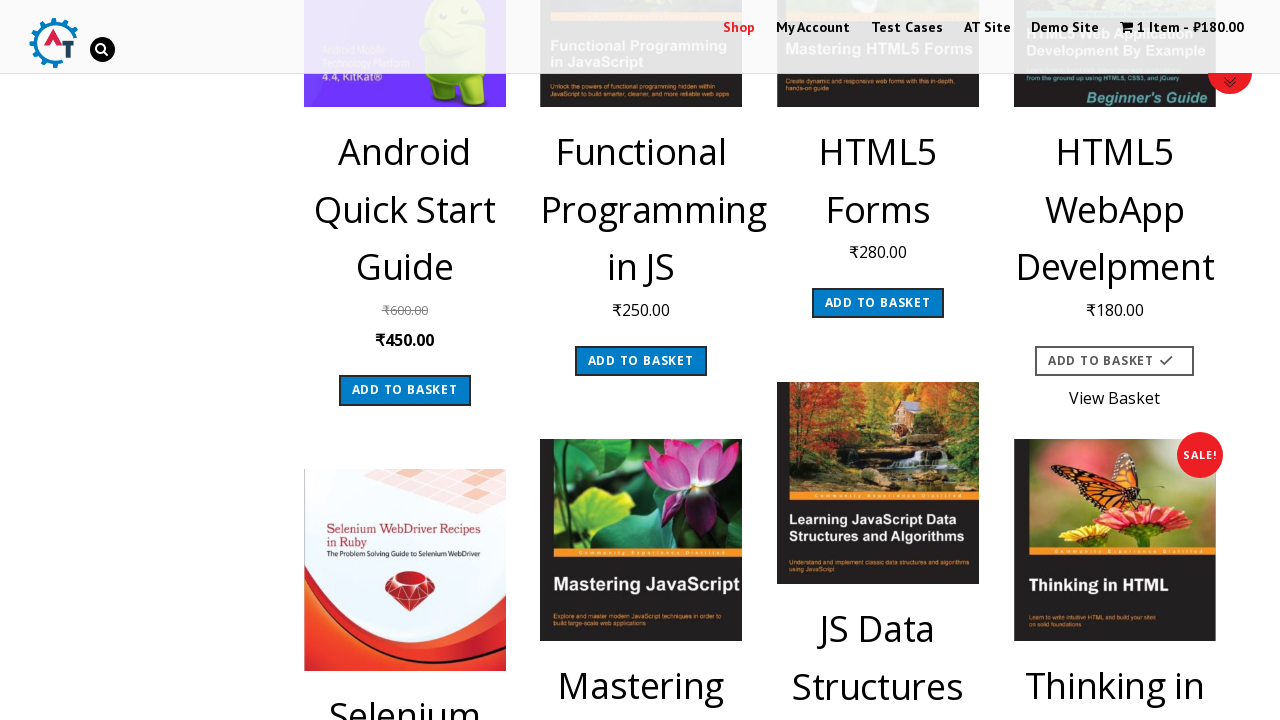

Clicked cart icon to navigate to cart page at (1182, 28) on .wpmenucart-contents
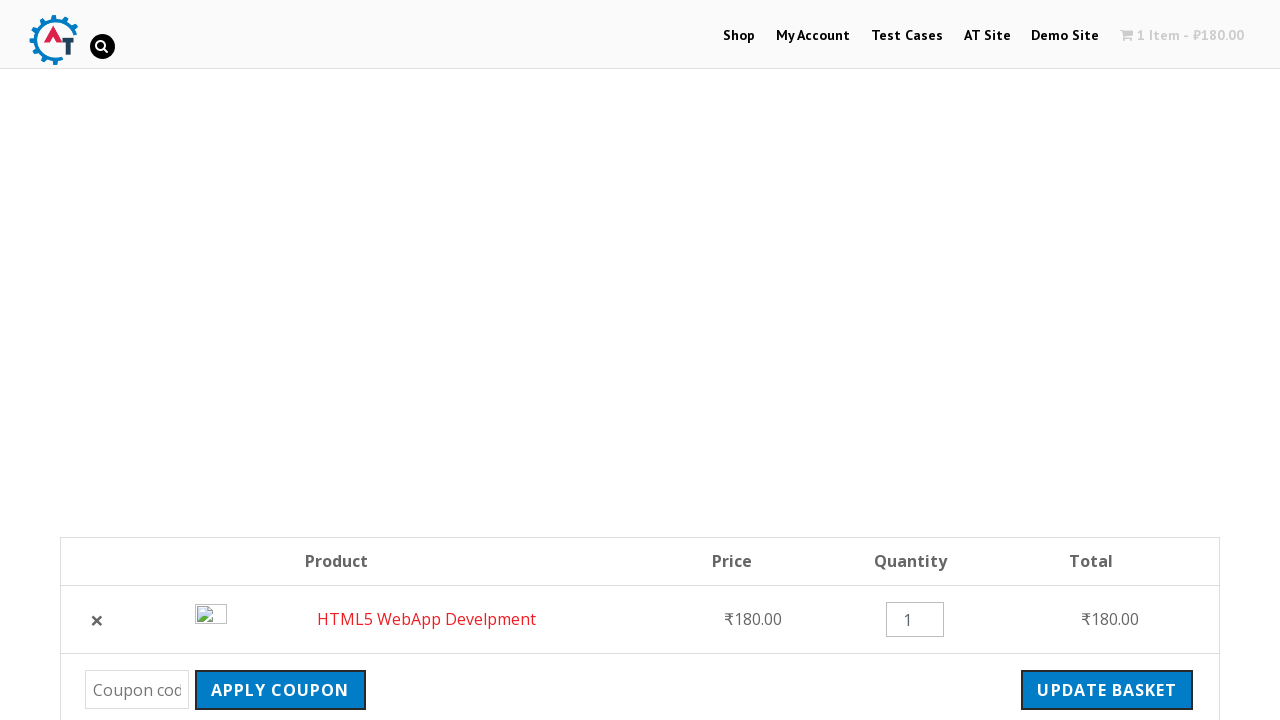

Cart page loaded with subtotal and total amounts visible
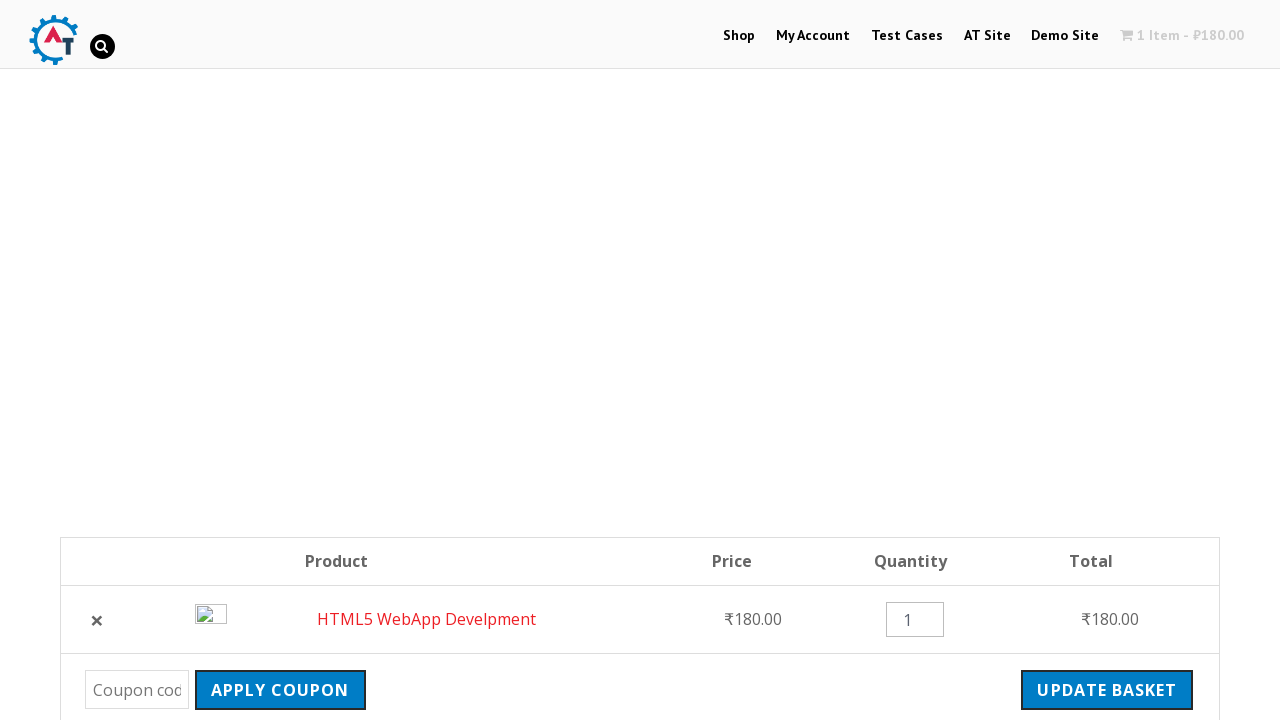

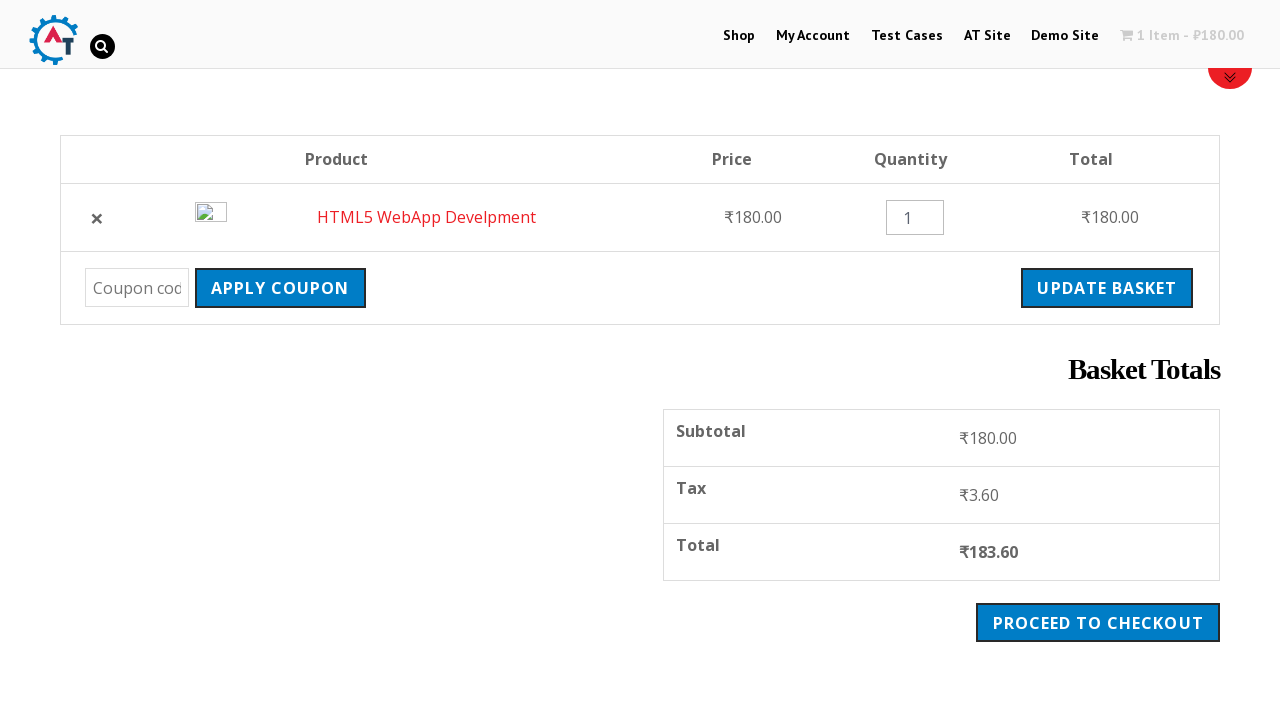